Fills all input fields on a practice form with text and submits the form by clicking a button located via XPath

Starting URL: http://suninjuly.github.io/find_xpath_form

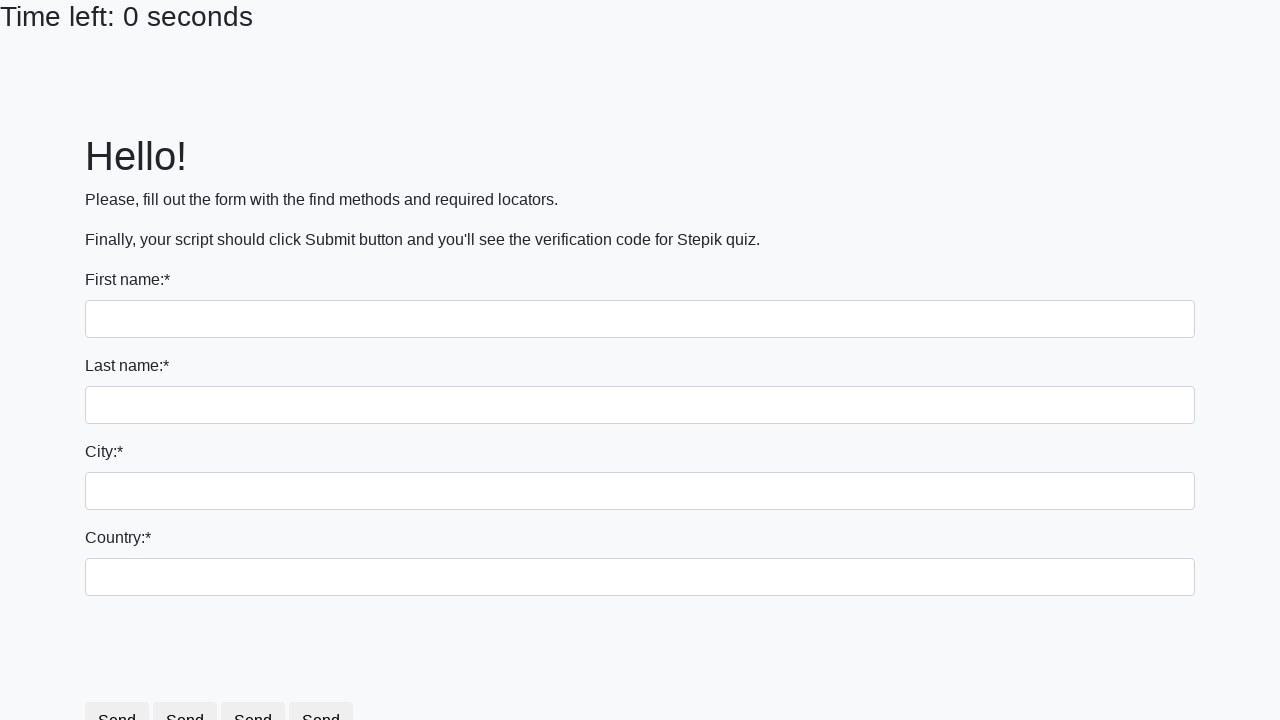

Navigated to practice form URL
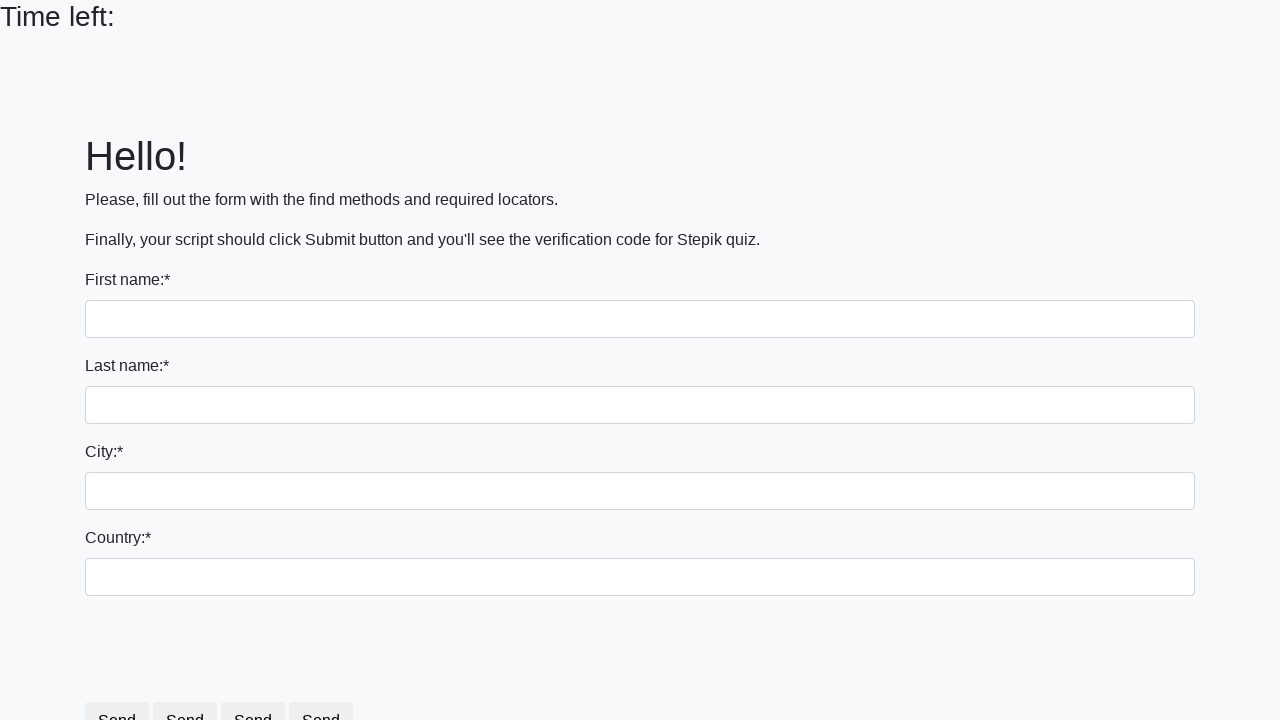

Filled input field with text 'ответ' on input >> nth=0
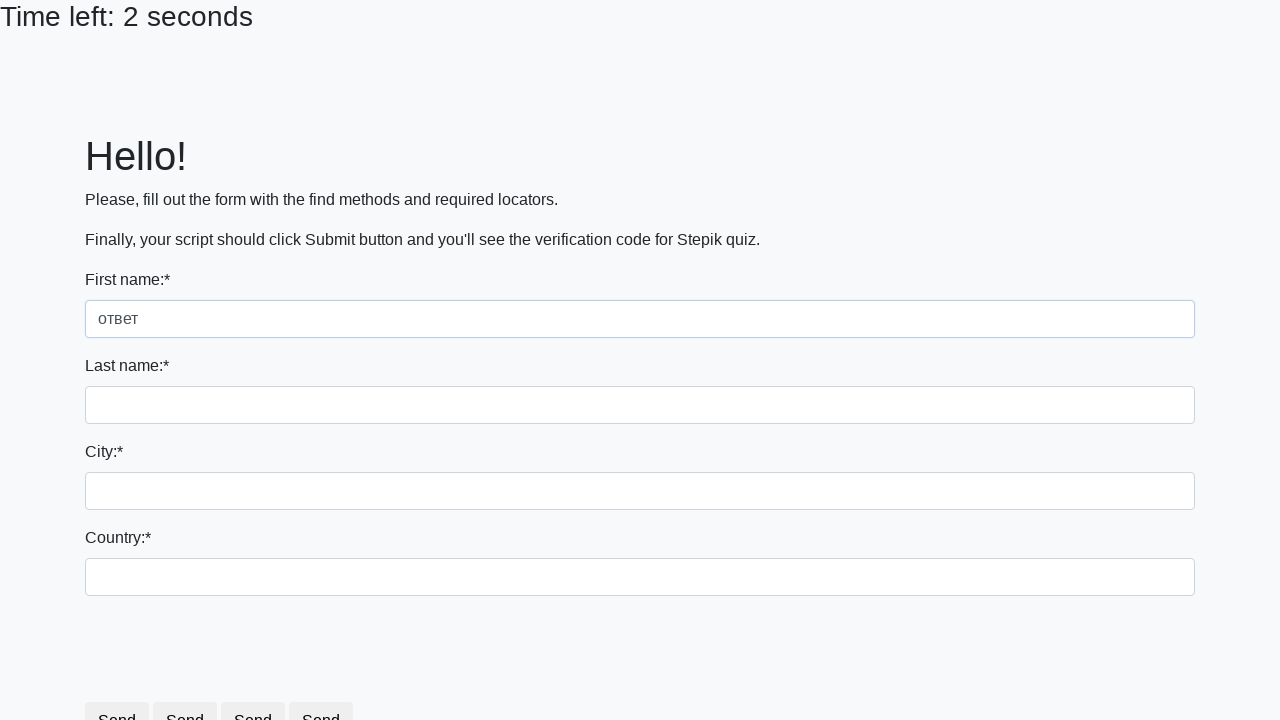

Filled input field with text 'ответ' on input >> nth=1
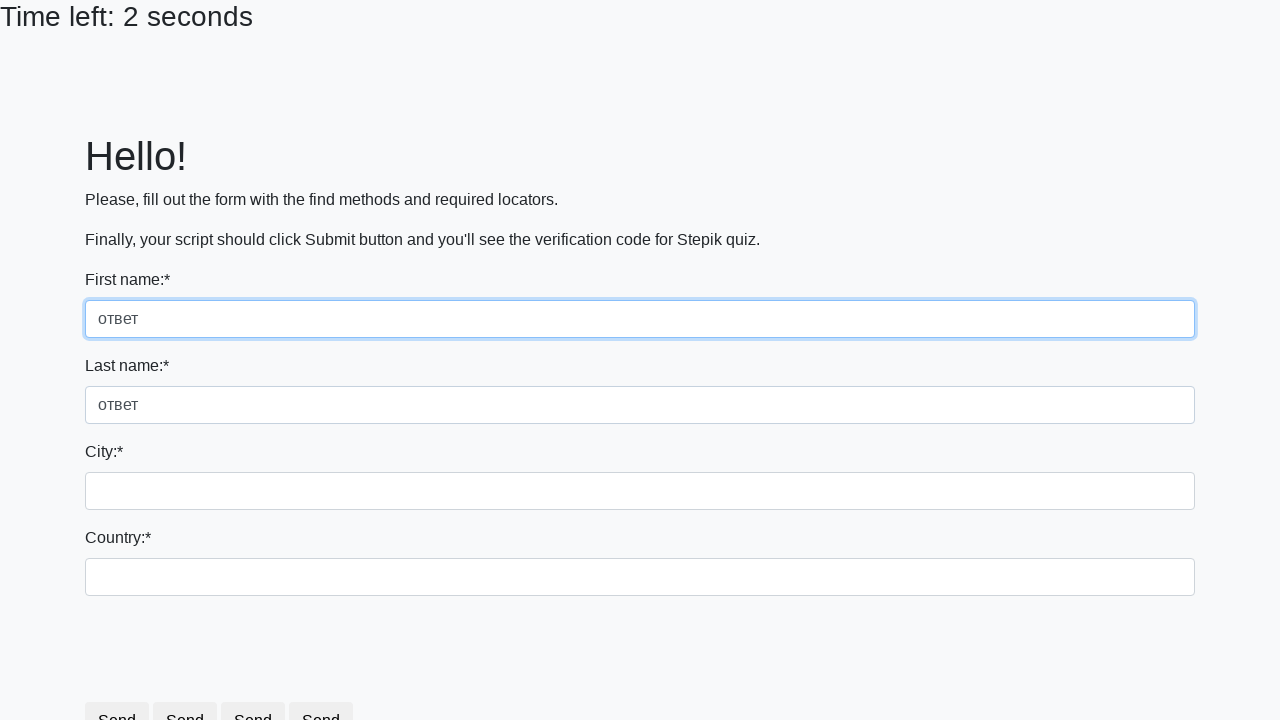

Filled input field with text 'ответ' on input >> nth=2
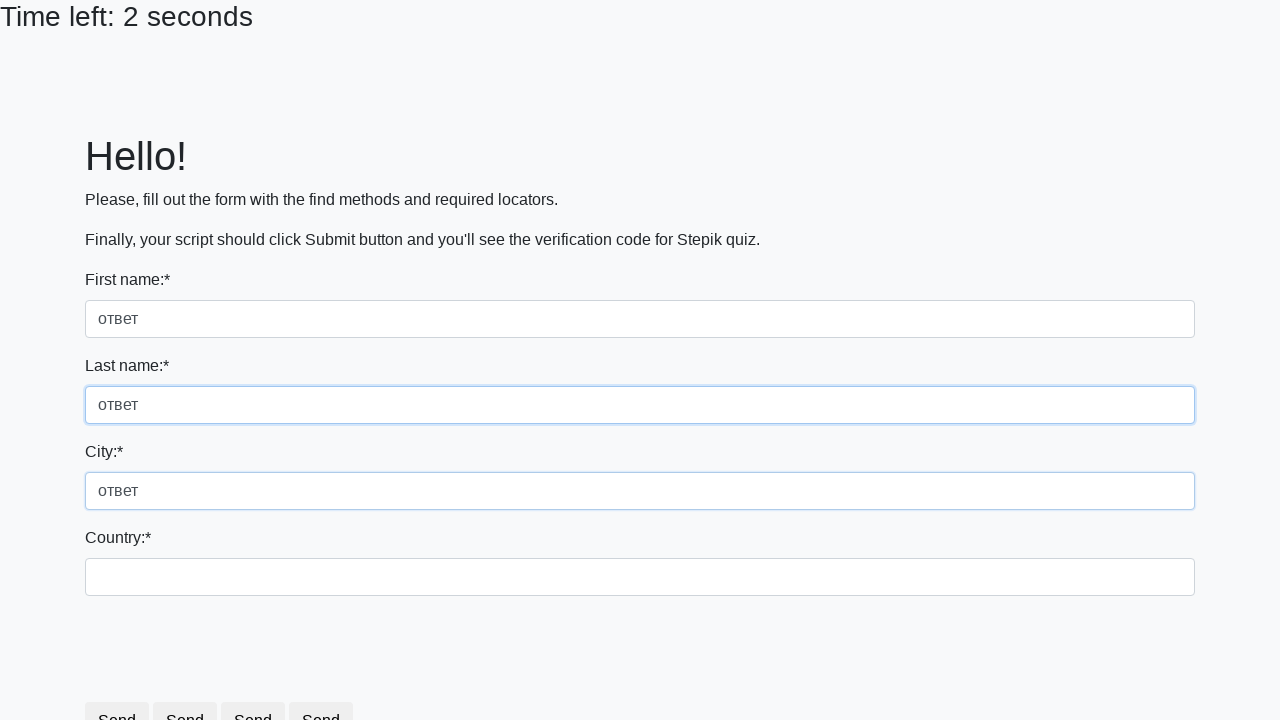

Filled input field with text 'ответ' on input >> nth=3
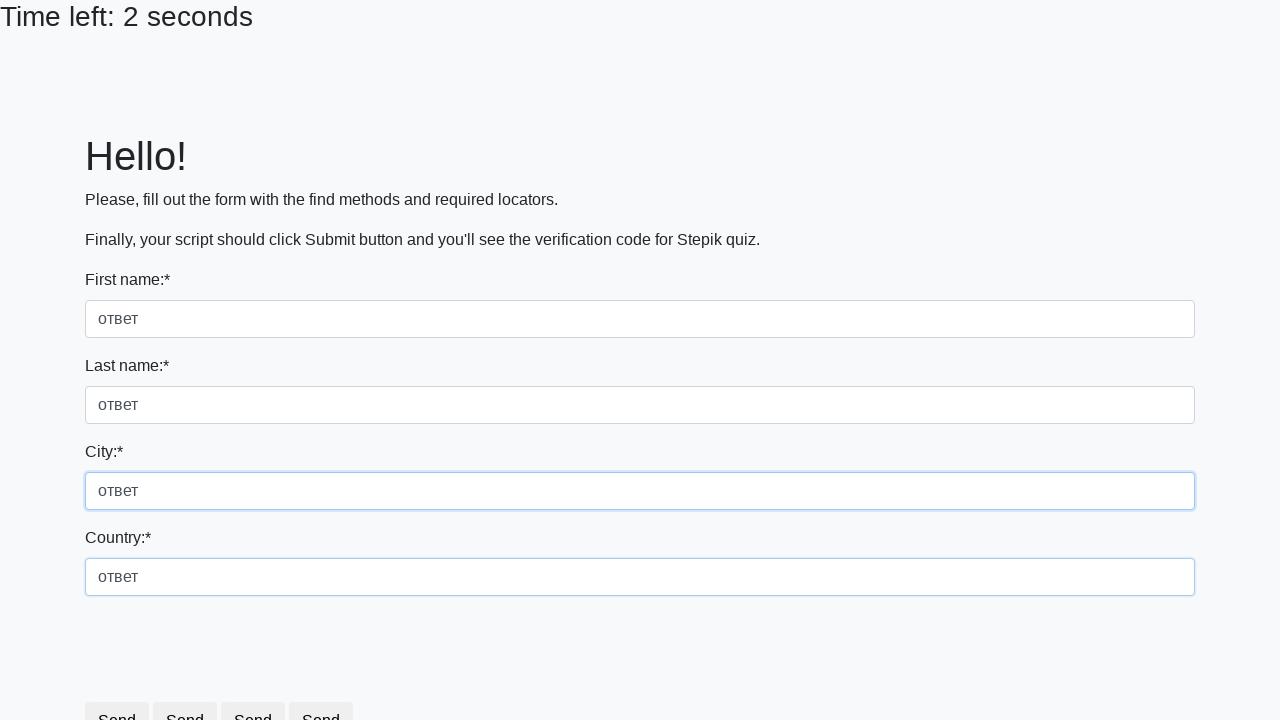

Clicked submit button via XPath at (259, 685) on xpath=/html/body/div/form/div[6]/button[3]
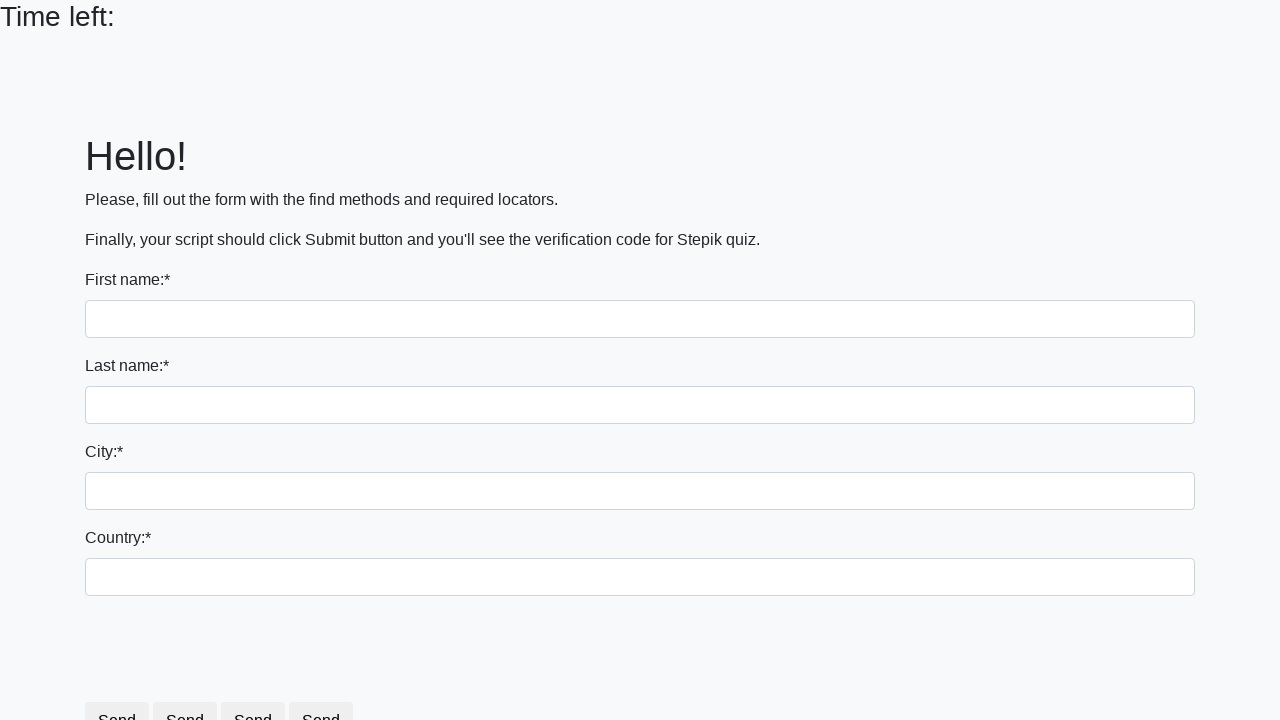

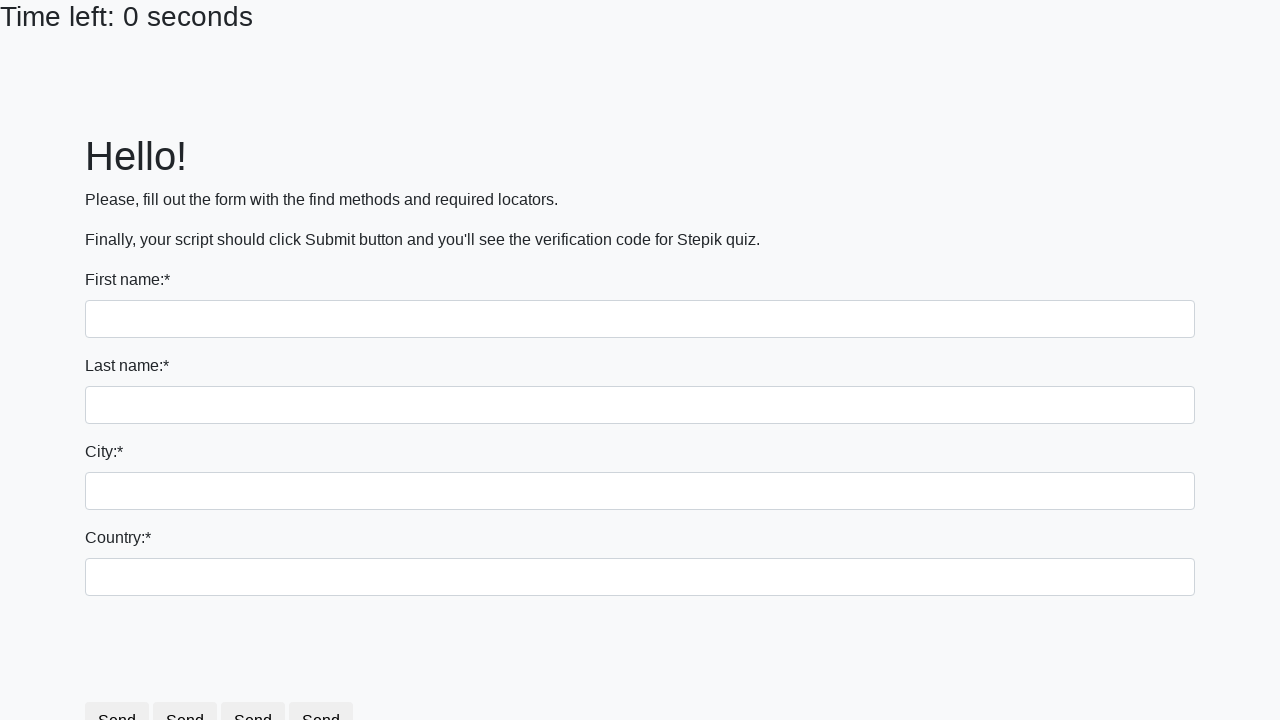